Tests adding a product to the shopping cart on the BrowserStack demo e-commerce site by clicking the add to cart button and verifying the product appears in the cart.

Starting URL: https://bstackdemo.com/

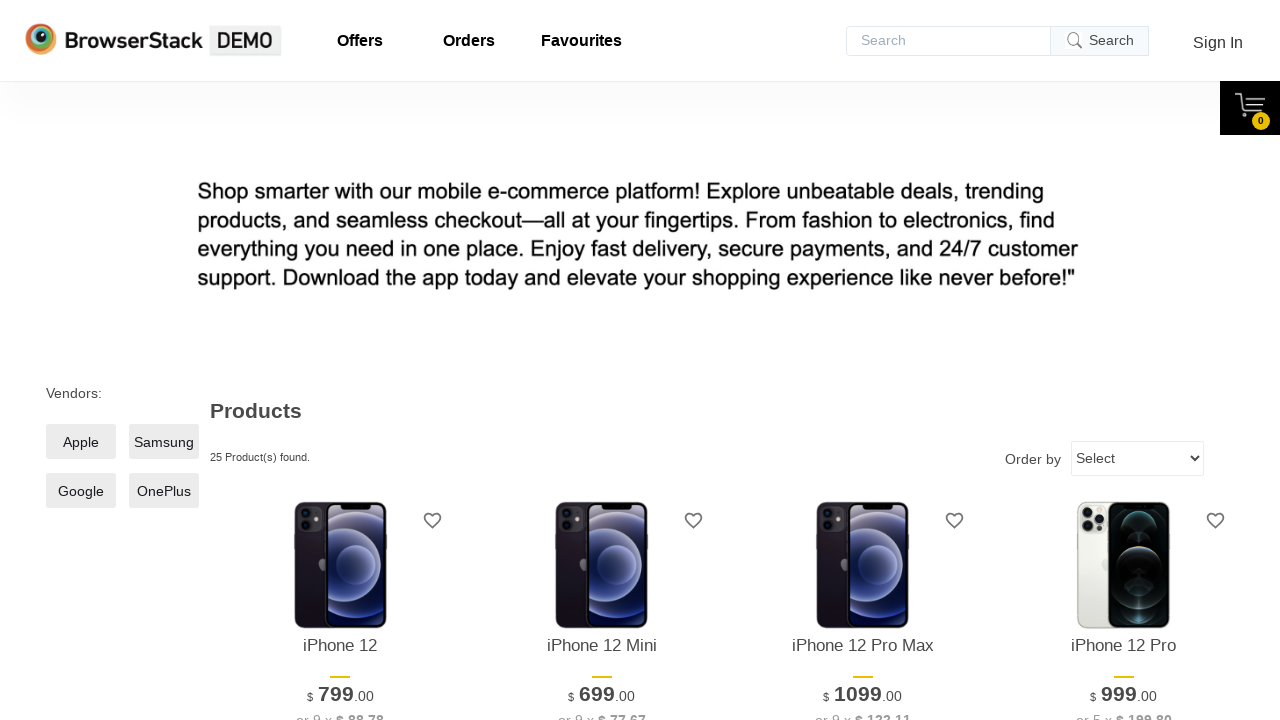

Waited for page to load and verified title is 'StackDemo'
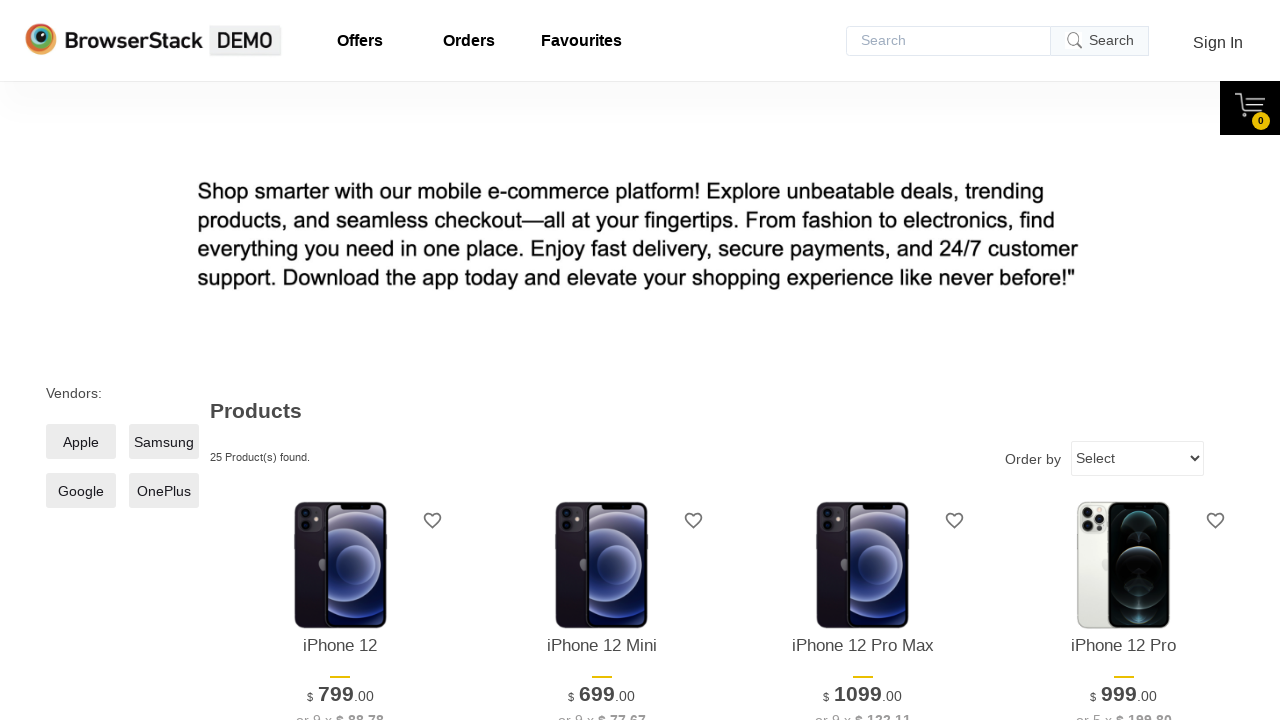

Located product name element
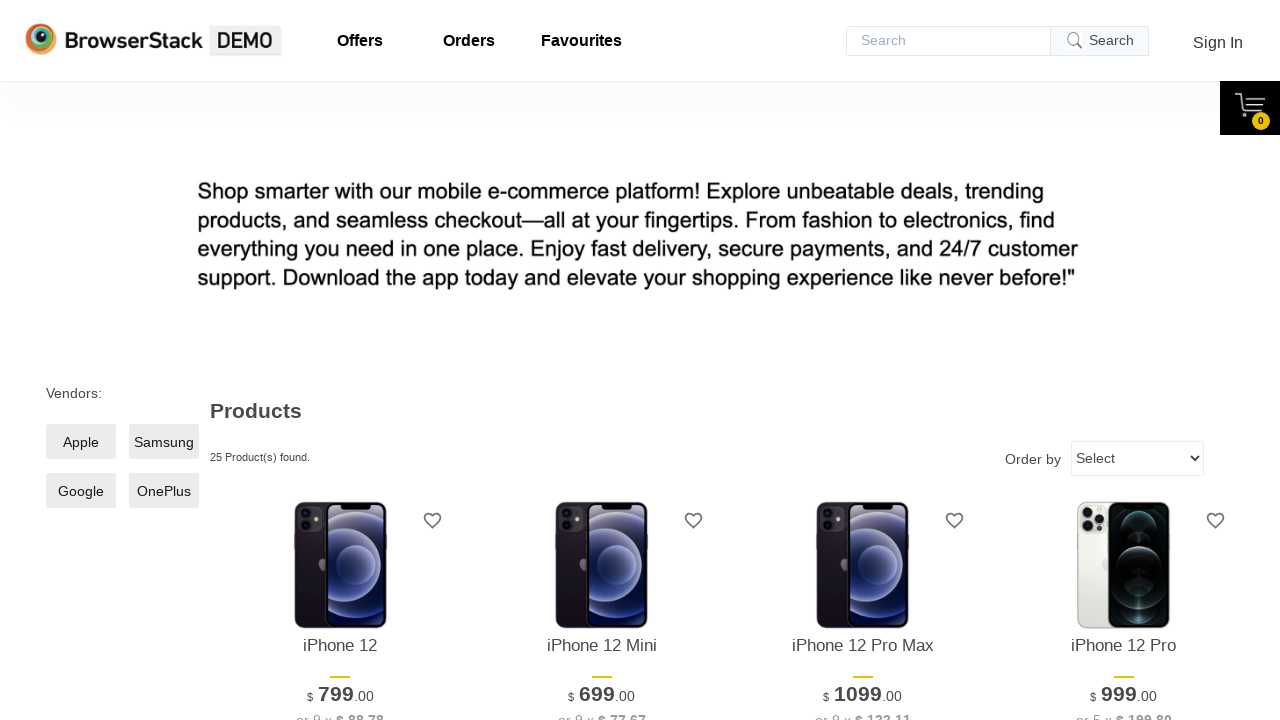

Retrieved product name: 'iPhone 12'
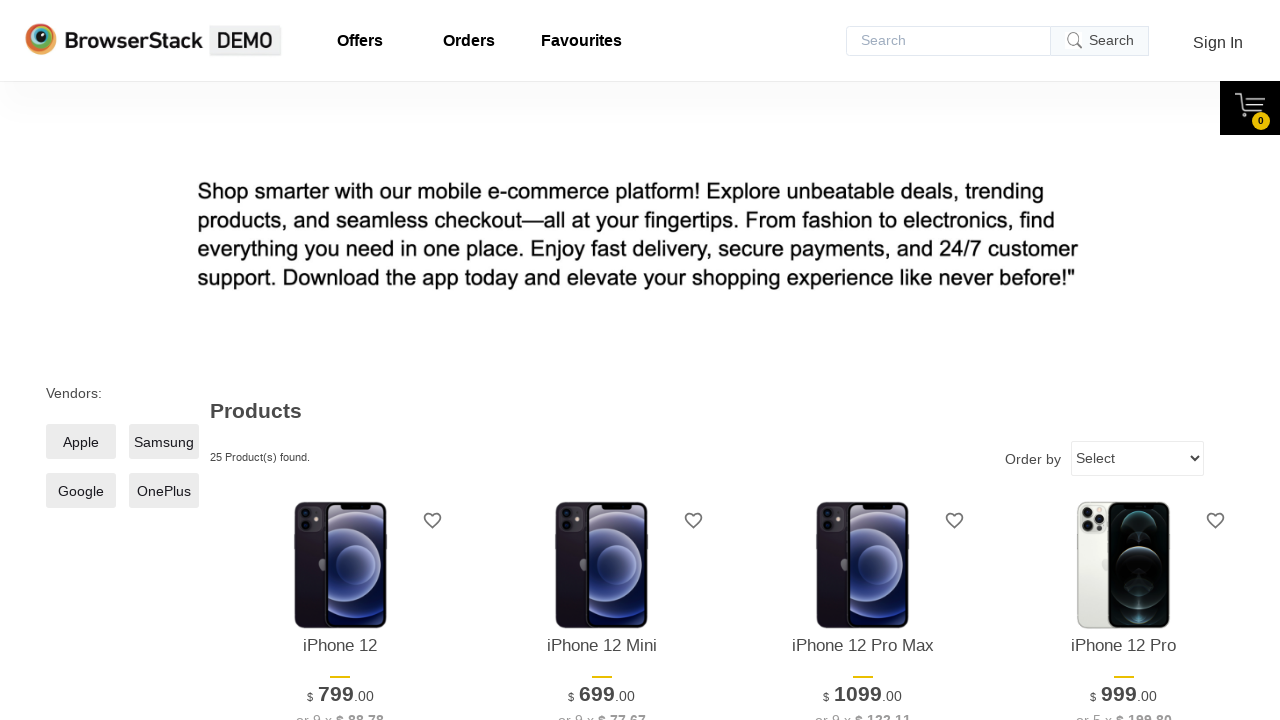

Located add to cart button
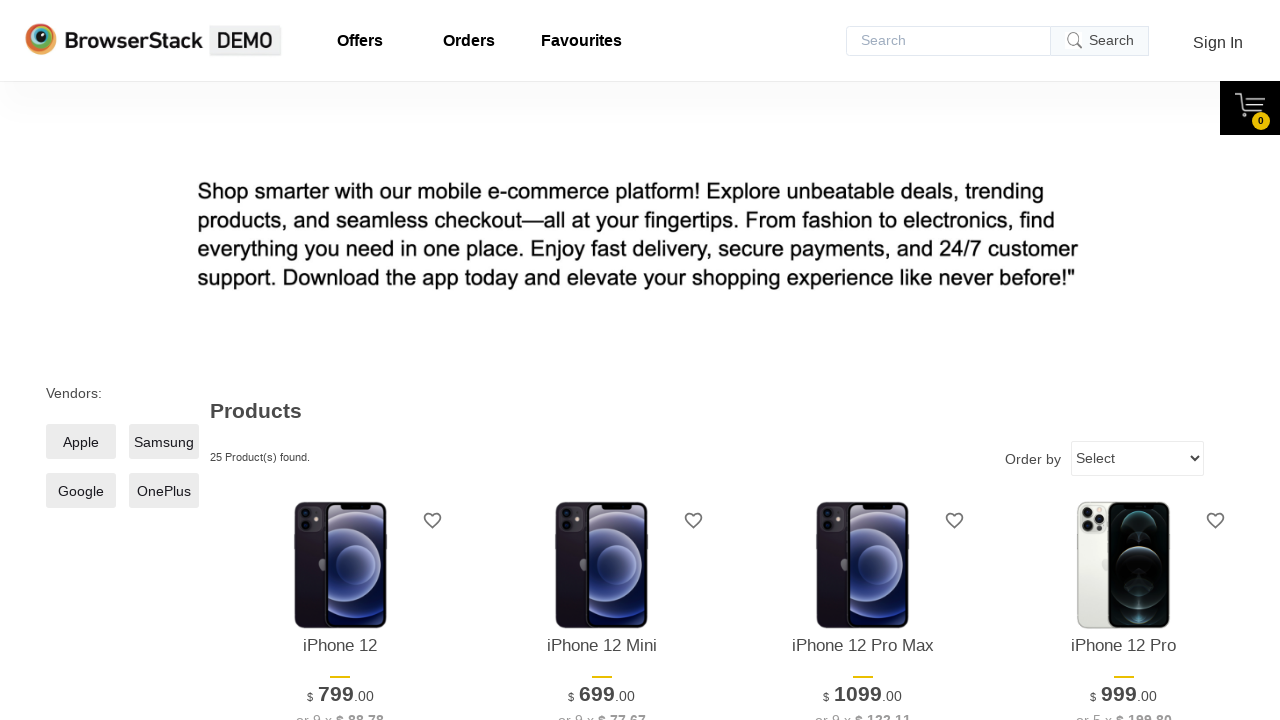

Clicked add to cart button
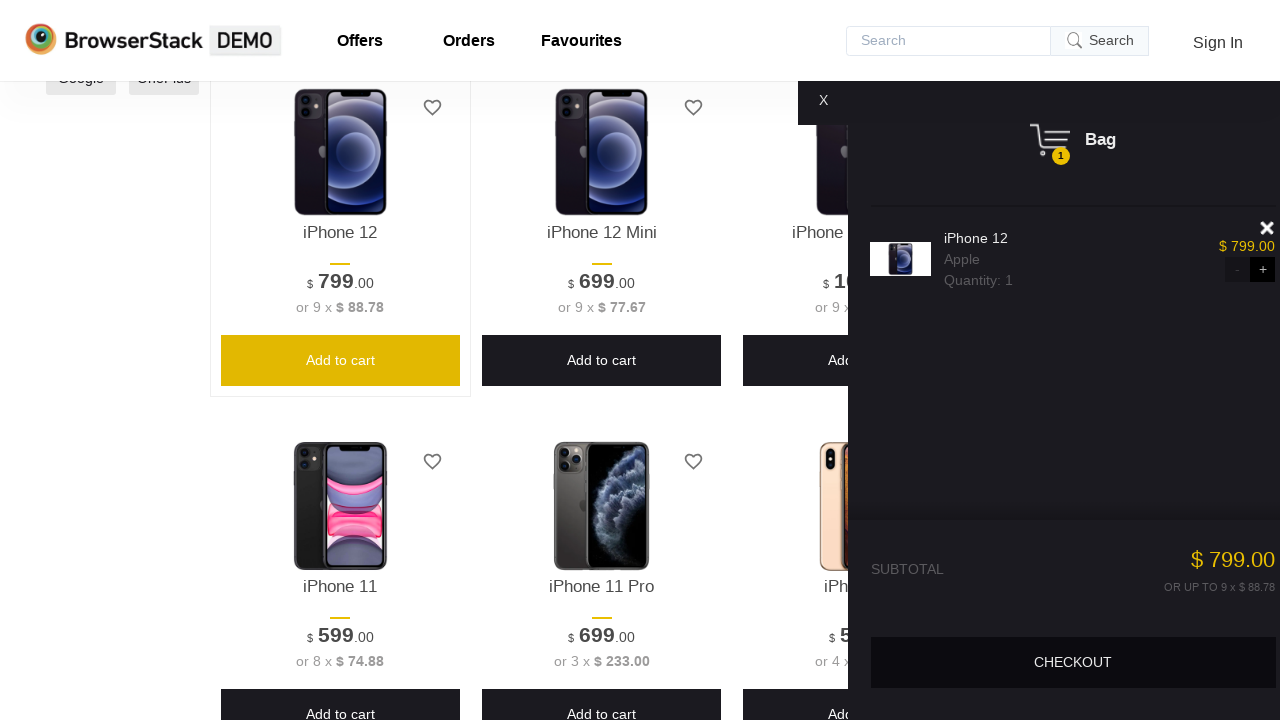

Cart content became visible
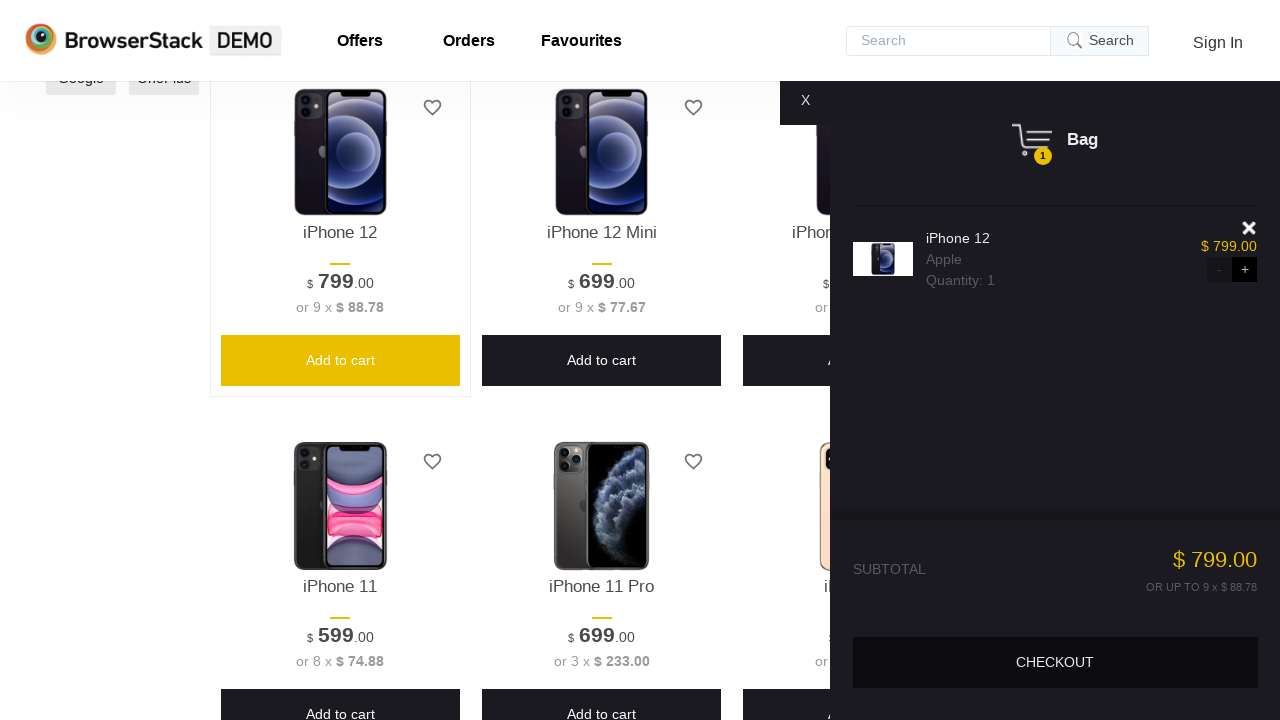

Located product in cart
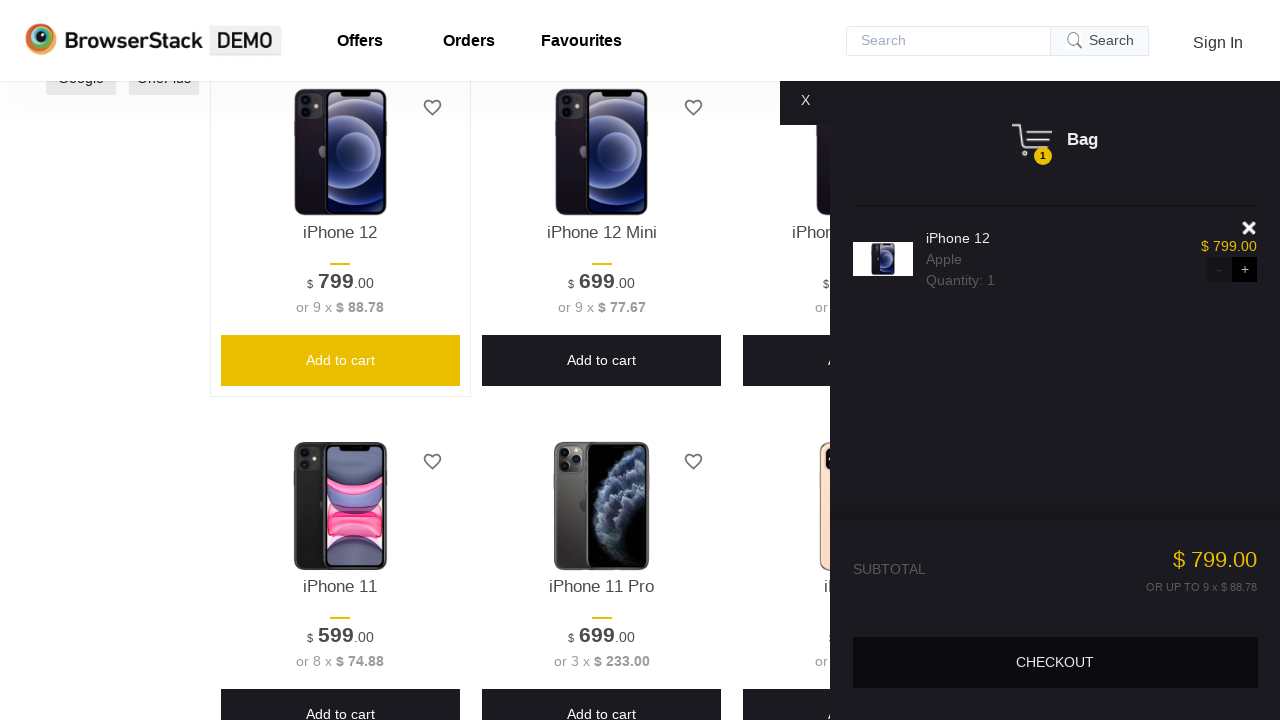

Retrieved product name from cart: 'iPhone 12'
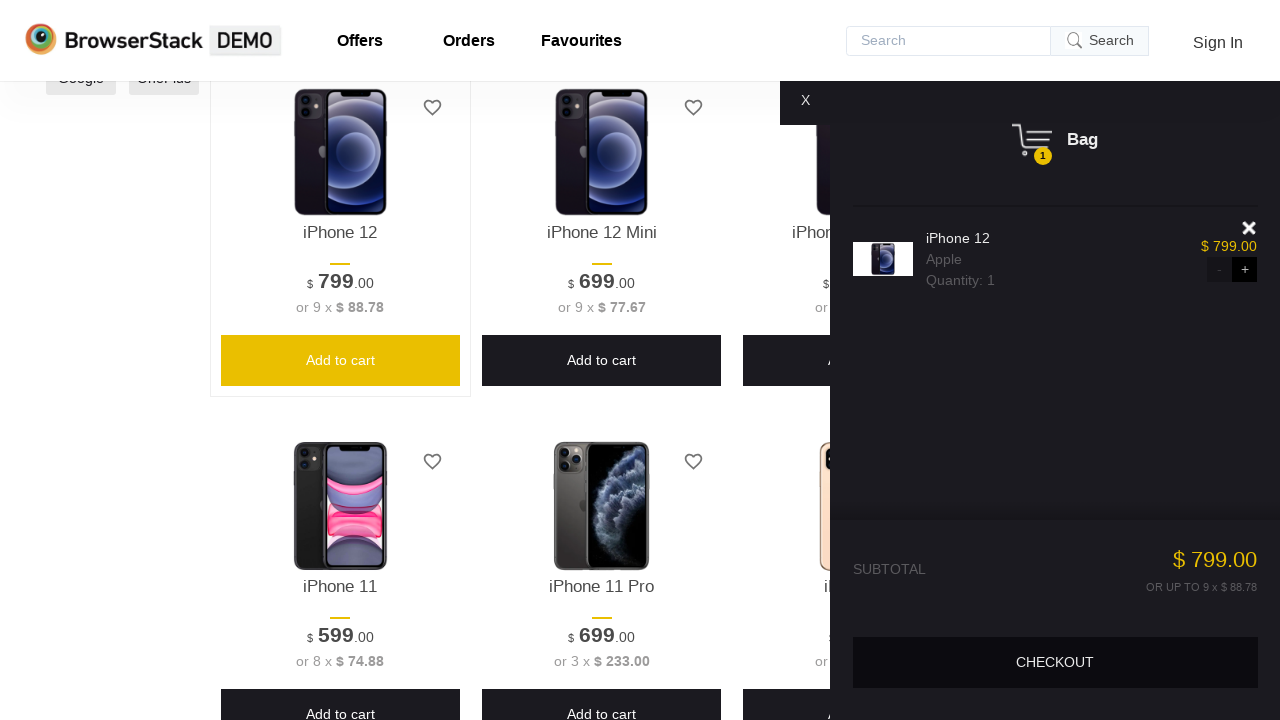

Verified product names match: 'iPhone 12' == 'iPhone 12'
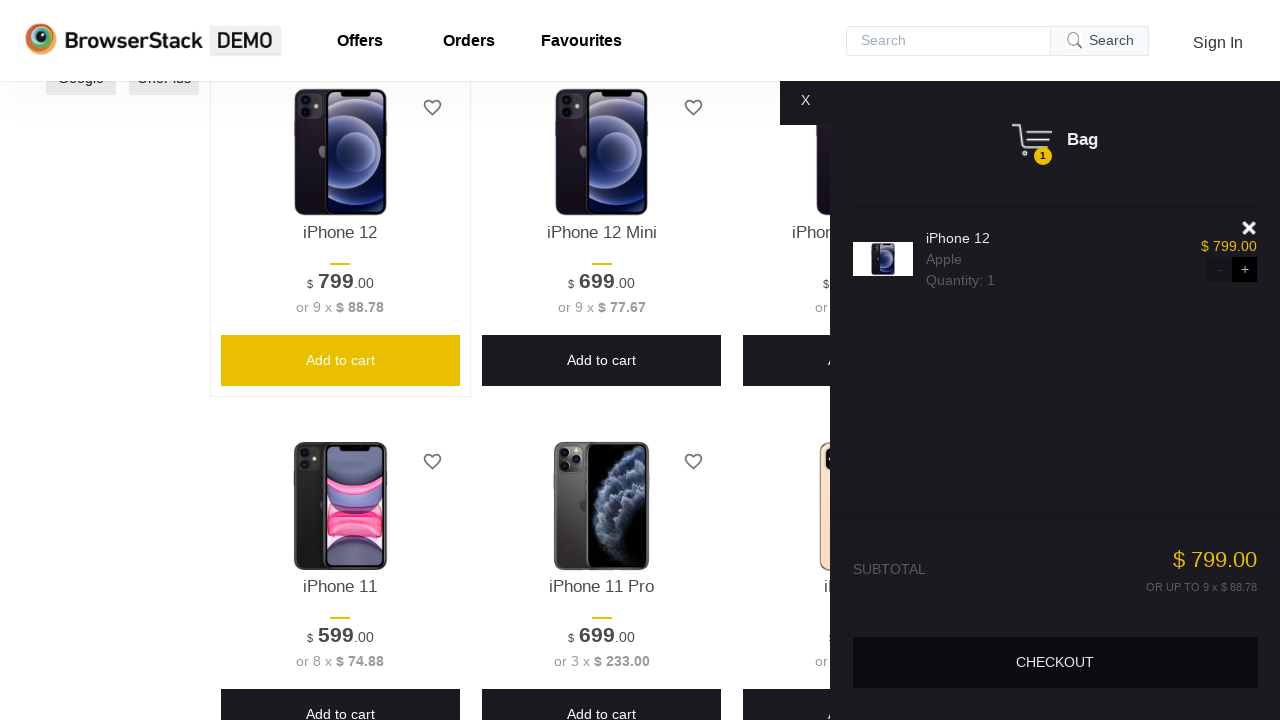

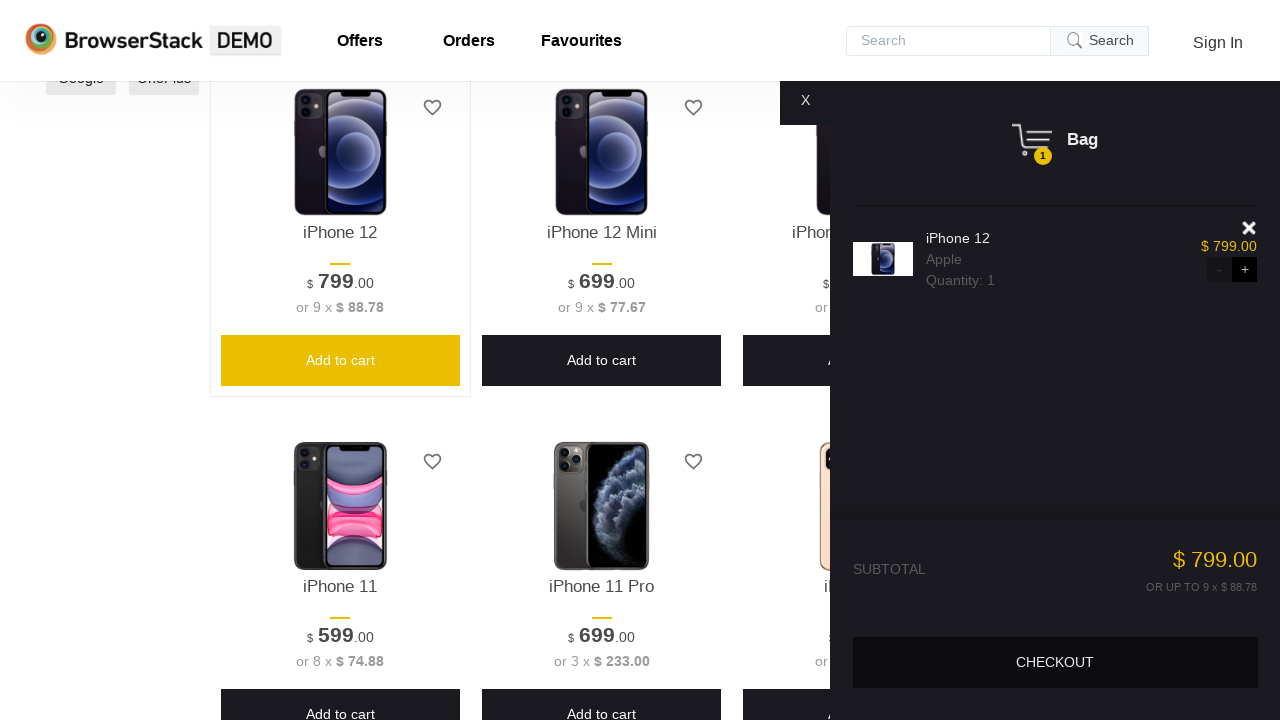